Tests marking individual todo items as complete using their checkboxes

Starting URL: https://demo.playwright.dev/todomvc

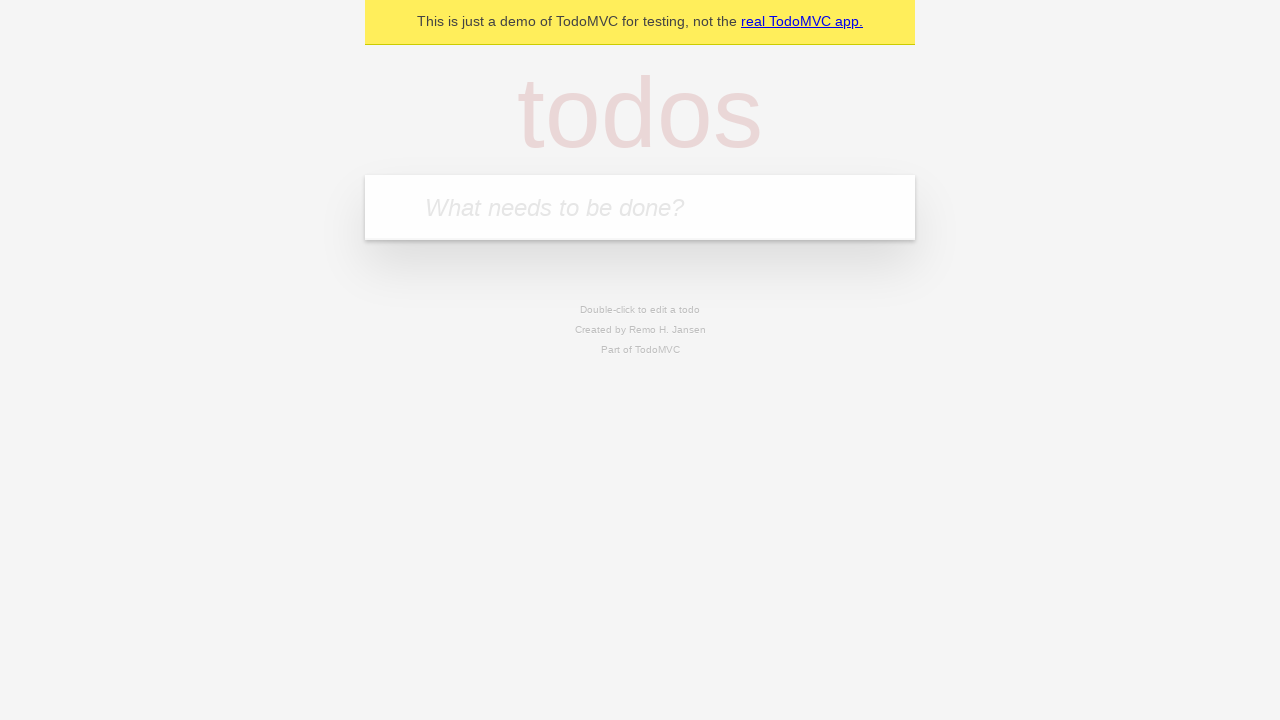

Filled input field with 'buy some cheese' on internal:attr=[placeholder="What needs to be done?"i]
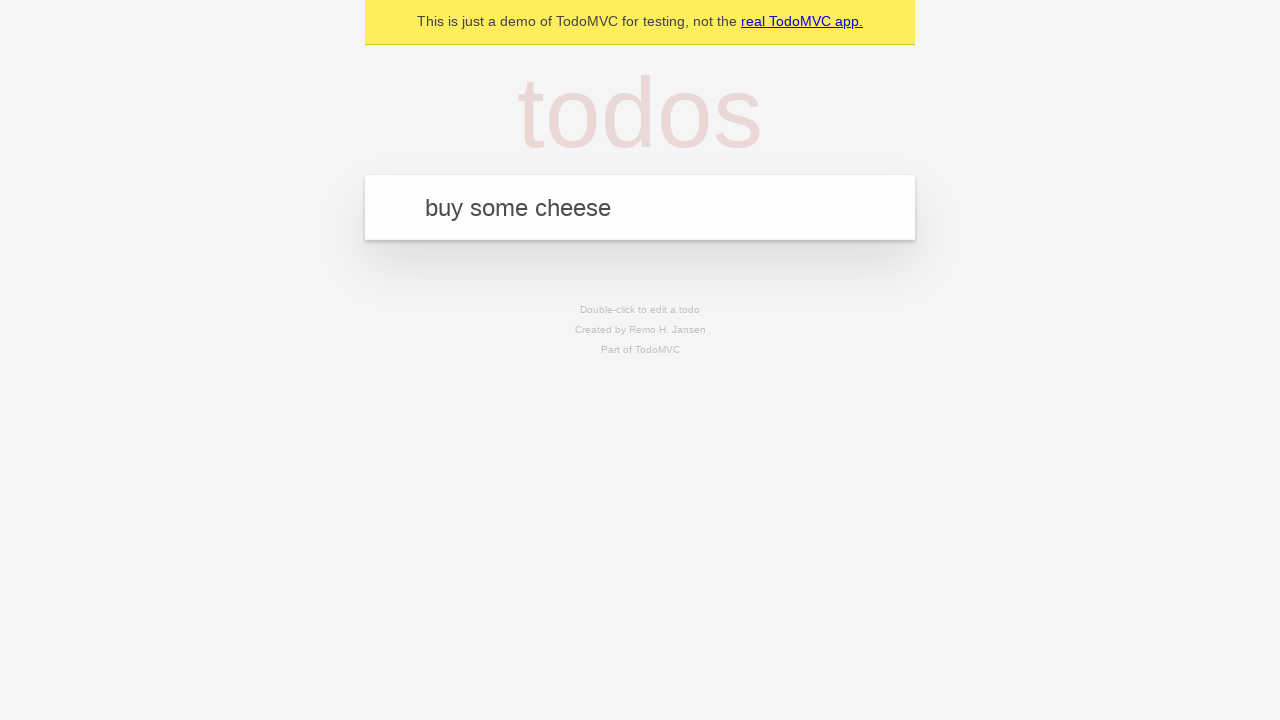

Pressed Enter to create first todo item on internal:attr=[placeholder="What needs to be done?"i]
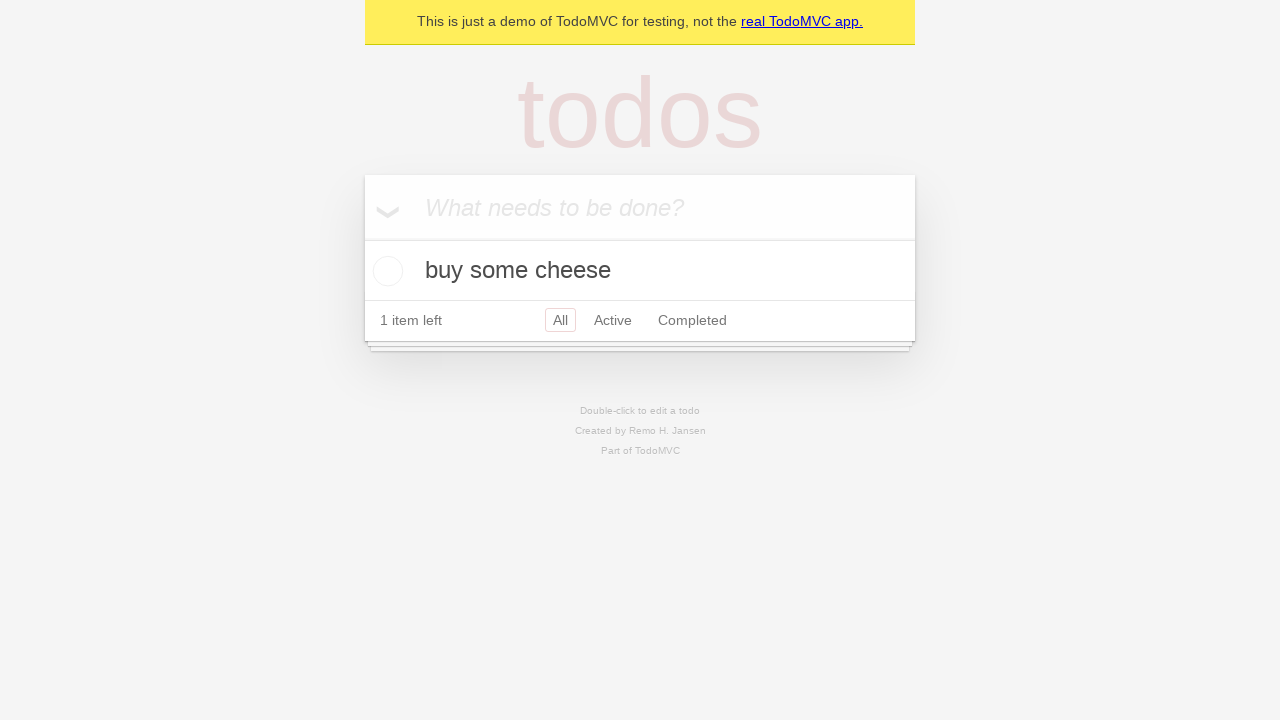

Filled input field with 'feed the cat' on internal:attr=[placeholder="What needs to be done?"i]
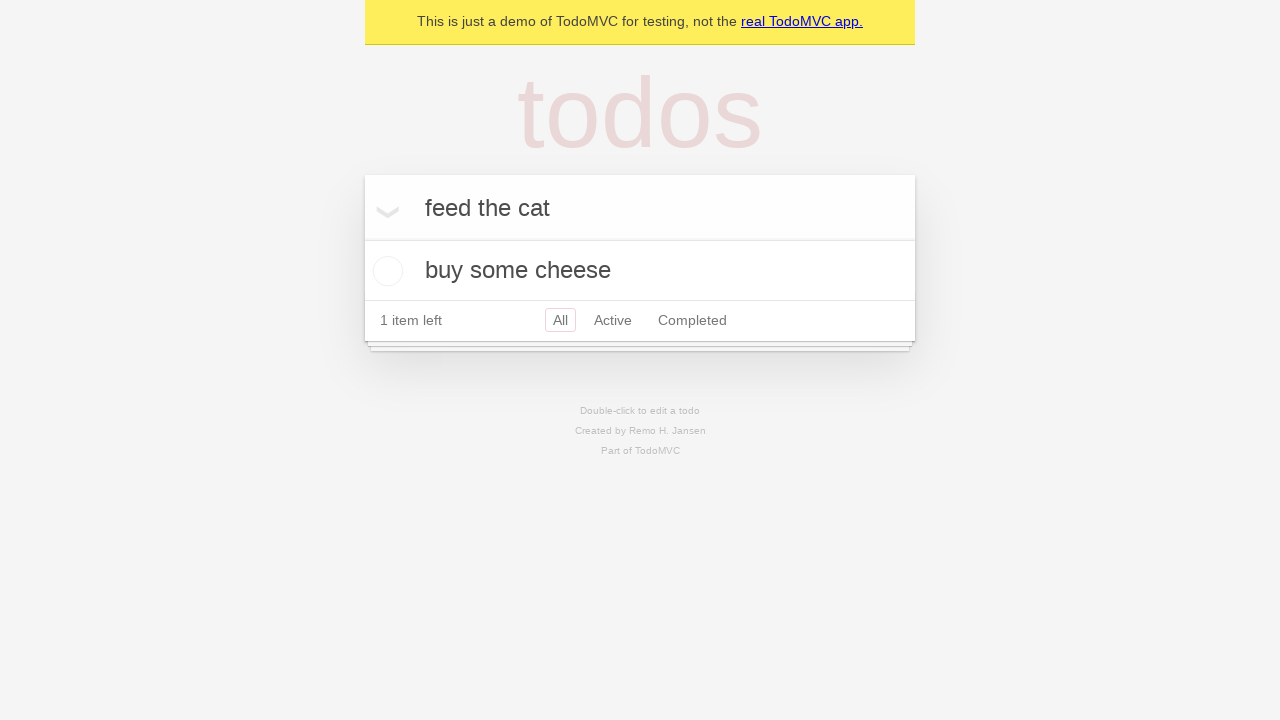

Pressed Enter to create second todo item on internal:attr=[placeholder="What needs to be done?"i]
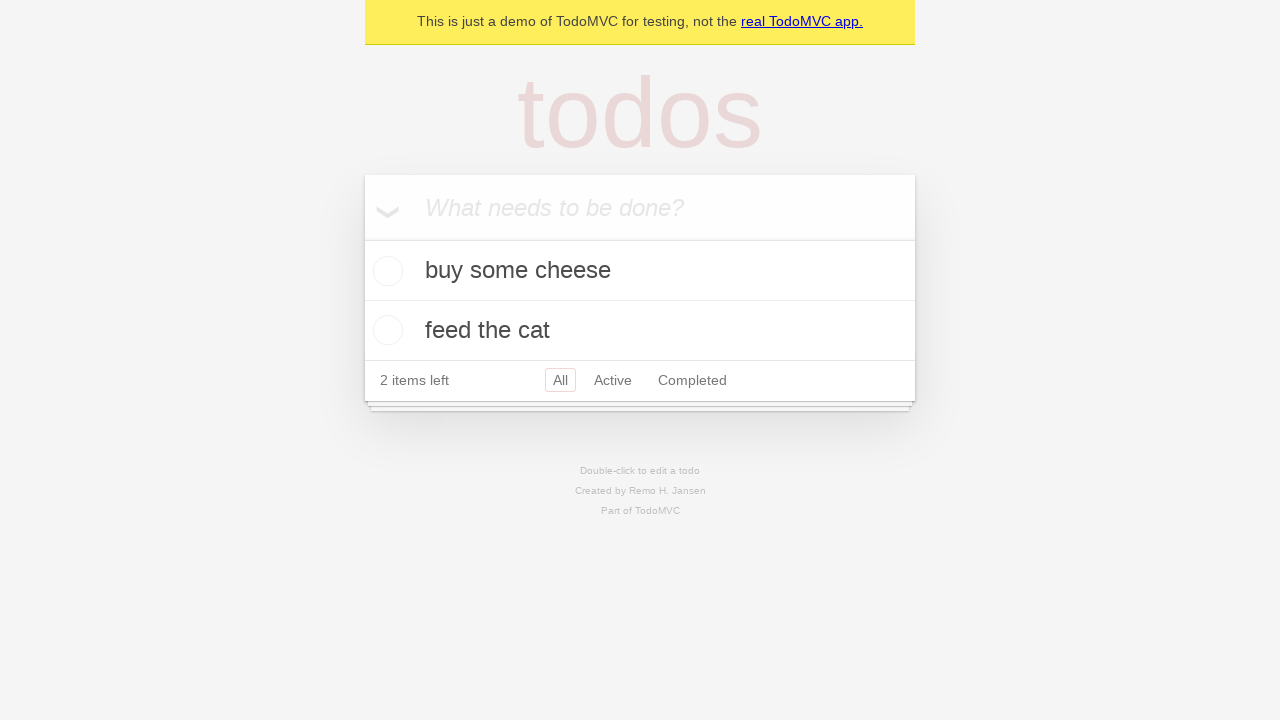

Marked first todo item as complete at (385, 271) on internal:testid=[data-testid="todo-item"s] >> nth=0 >> internal:role=checkbox
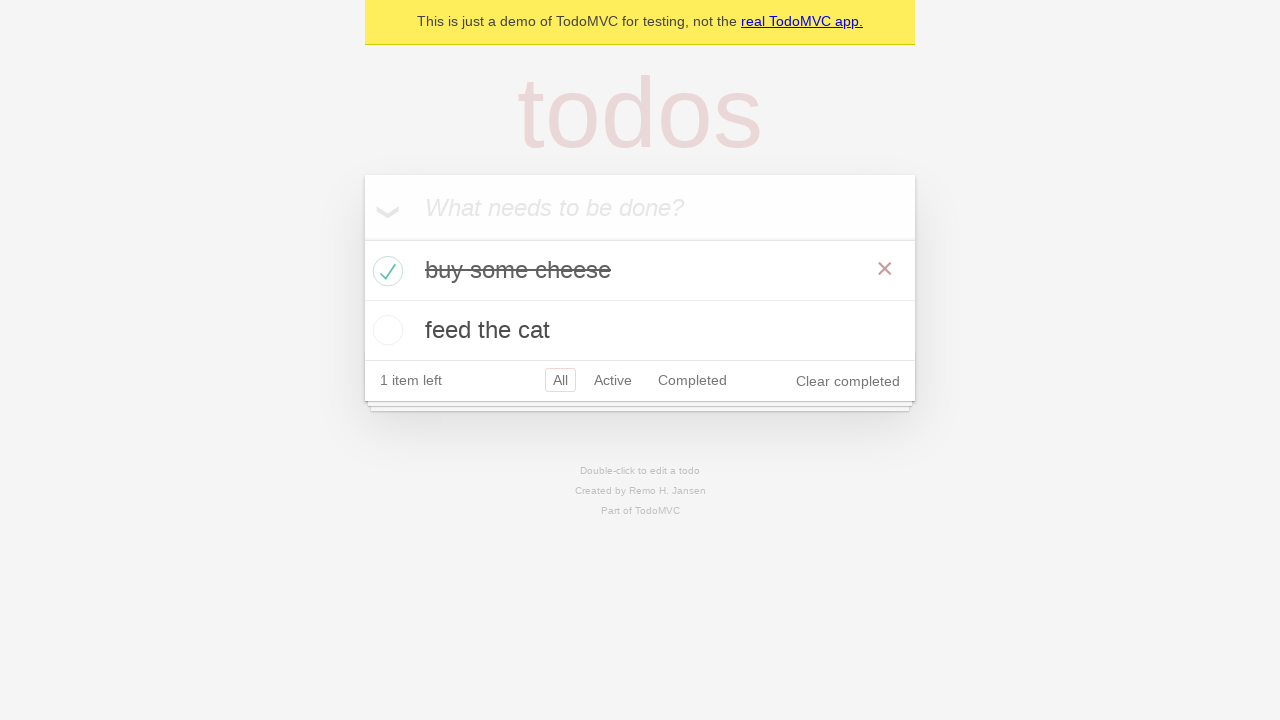

Marked second todo item as complete at (385, 330) on internal:testid=[data-testid="todo-item"s] >> nth=1 >> internal:role=checkbox
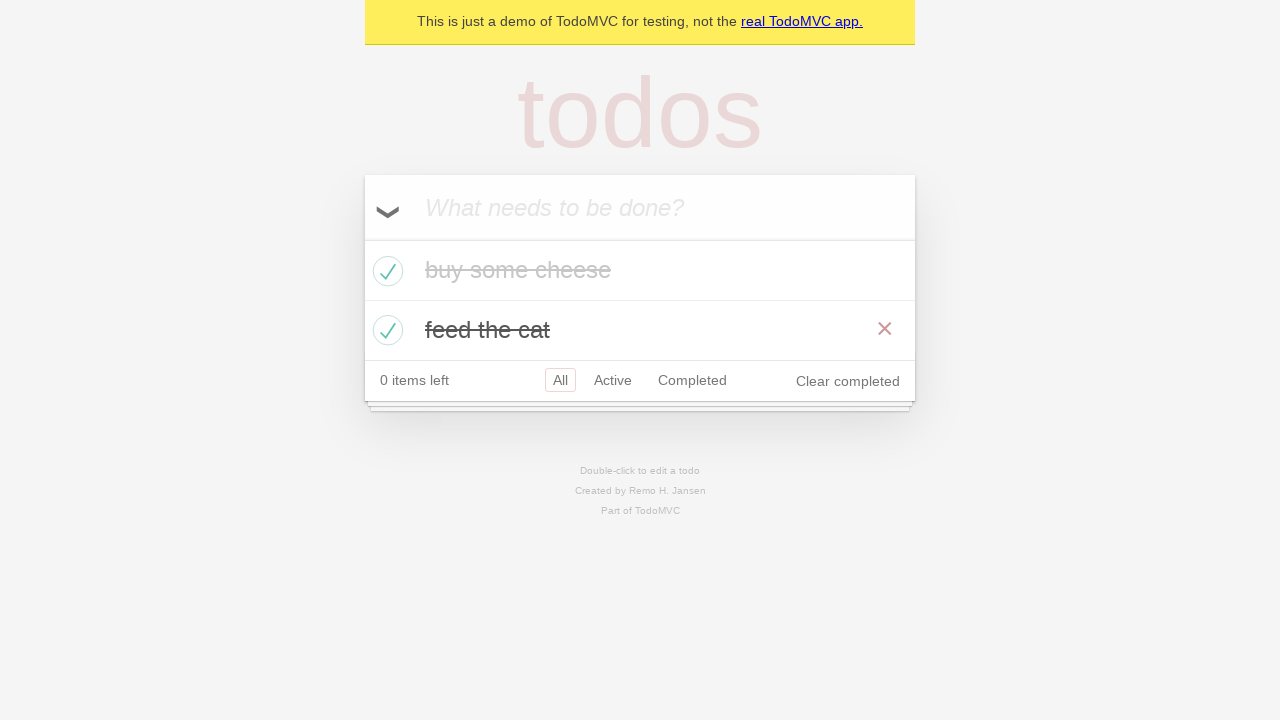

Verified that completed todo items are displayed with completed styling
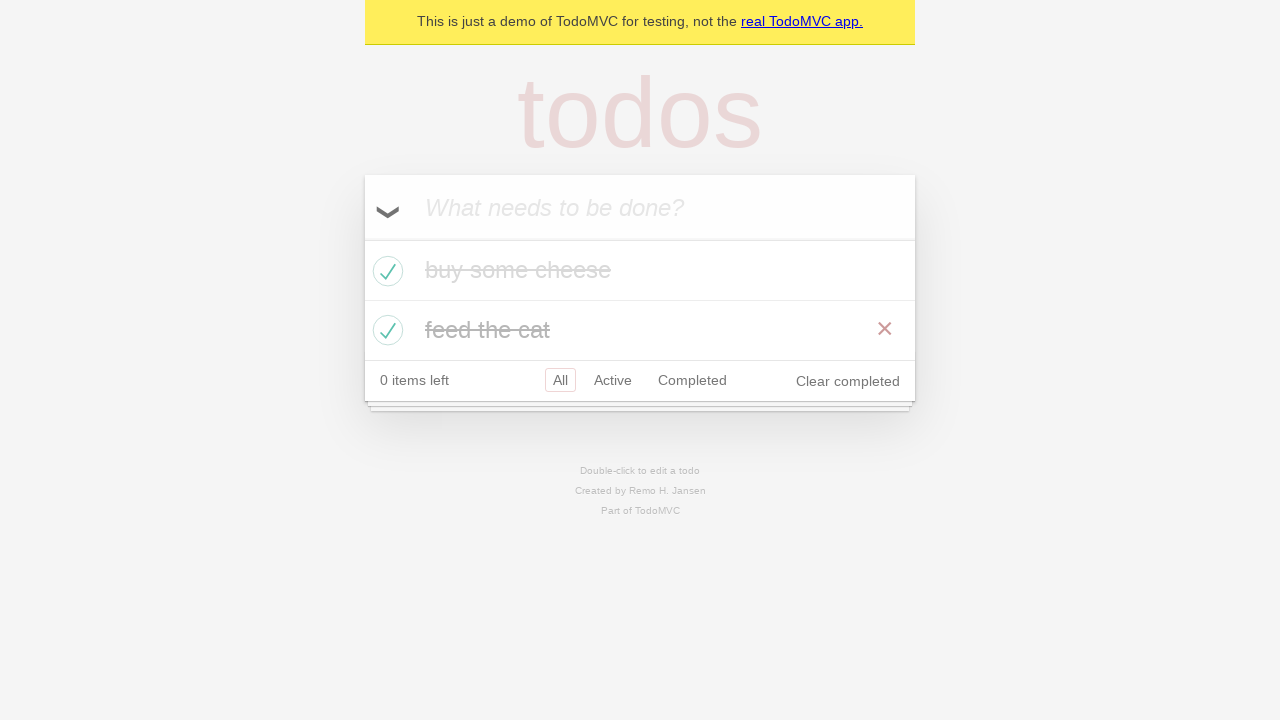

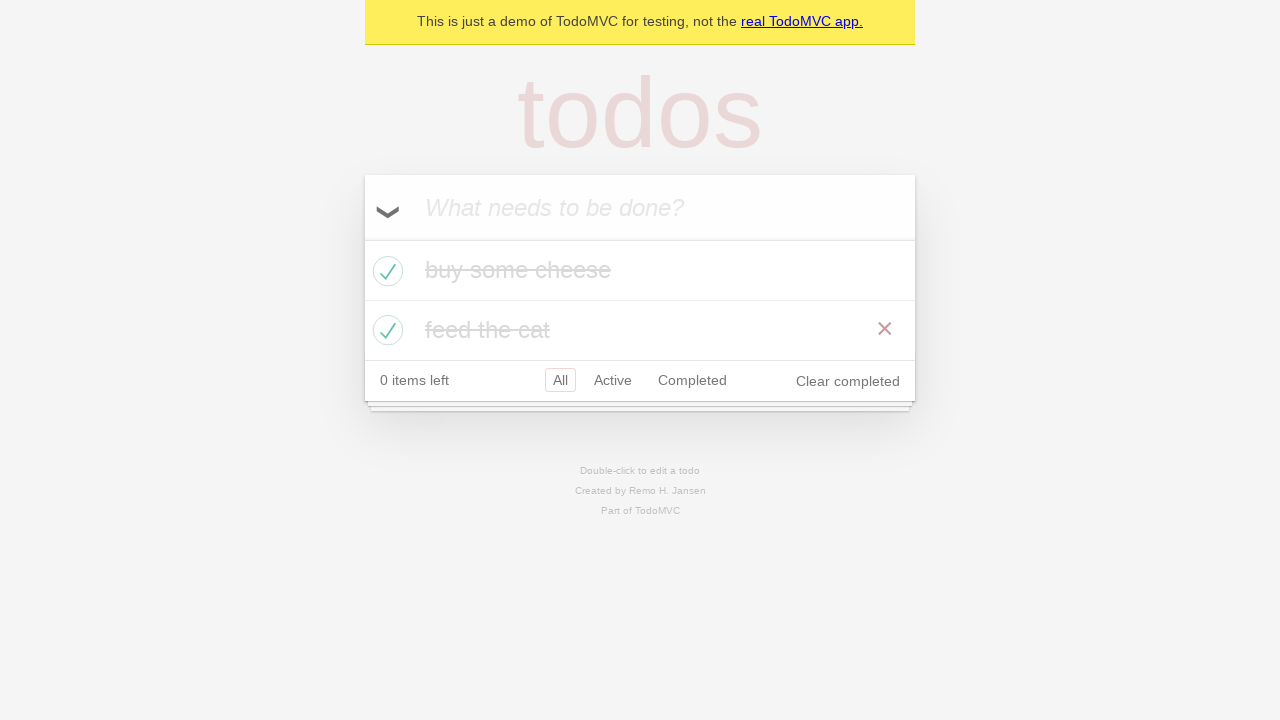